Tests the right-click (context menu) functionality by right-clicking a button and verifying that the correct confirmation message appears

Starting URL: https://demoqa.com/buttons

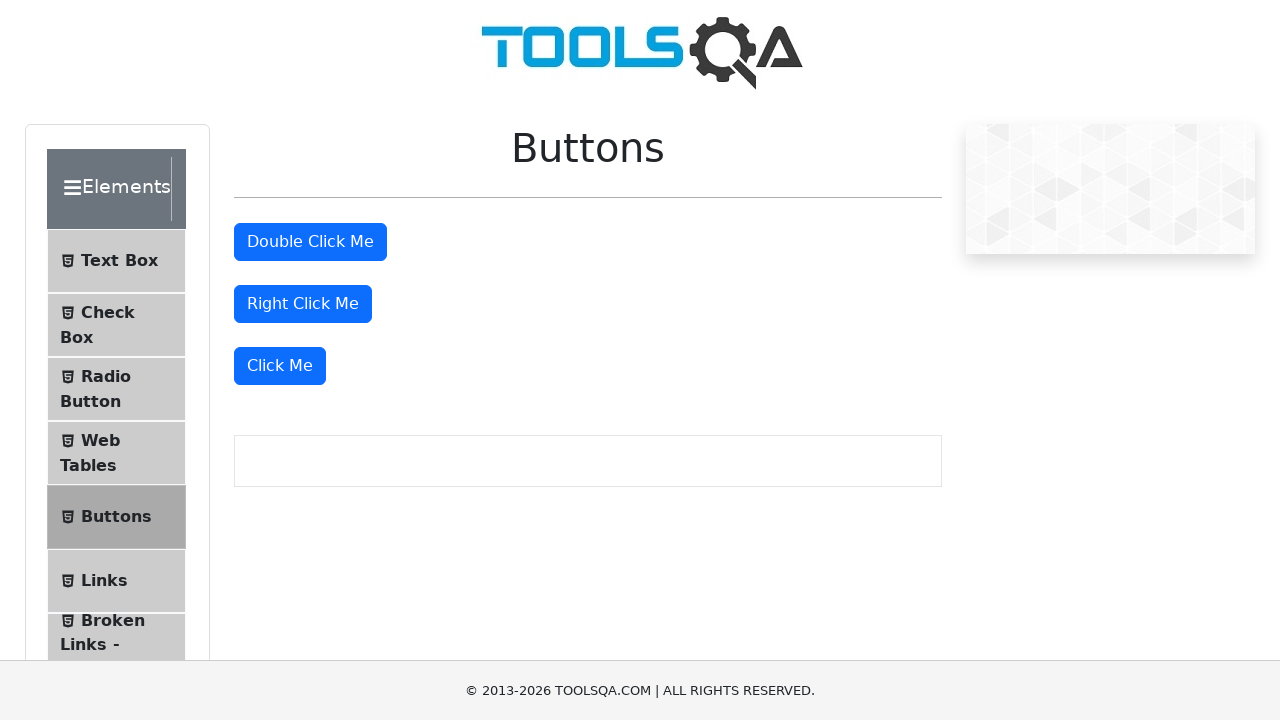

Navigated to https://demoqa.com/buttons
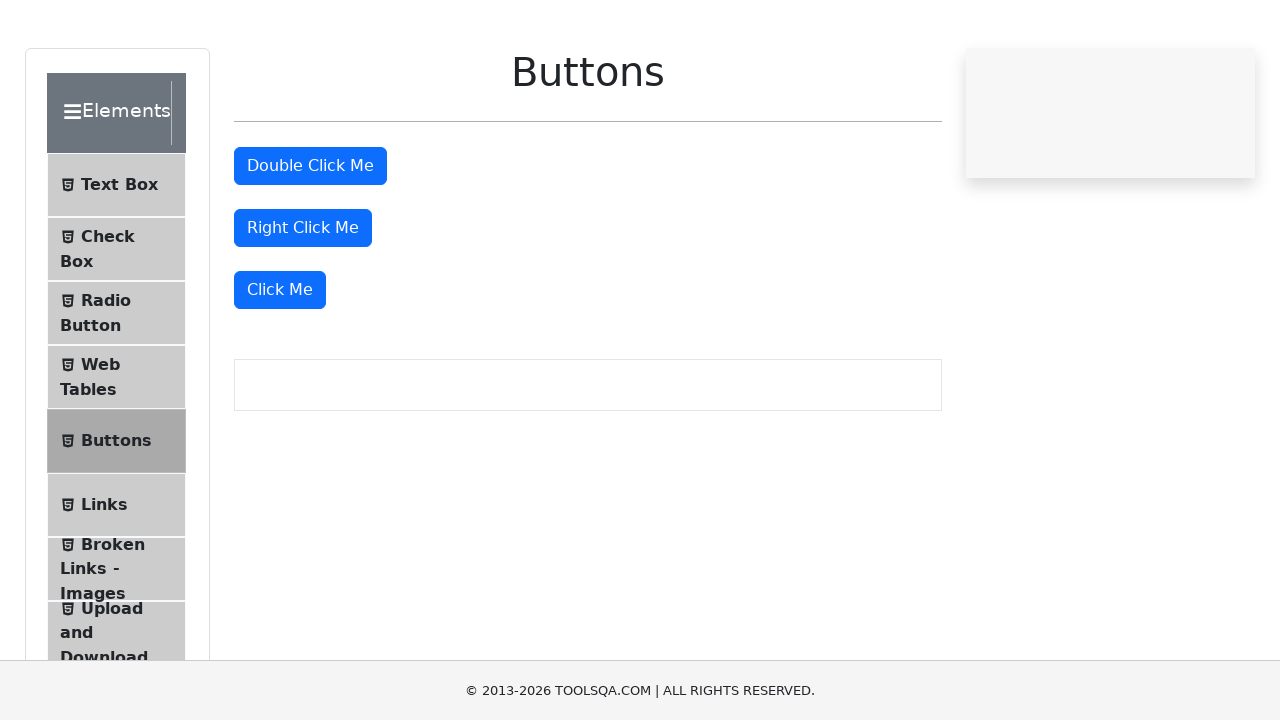

Right-clicked the 'Right Click Me' button at (303, 304) on #rightClickBtn
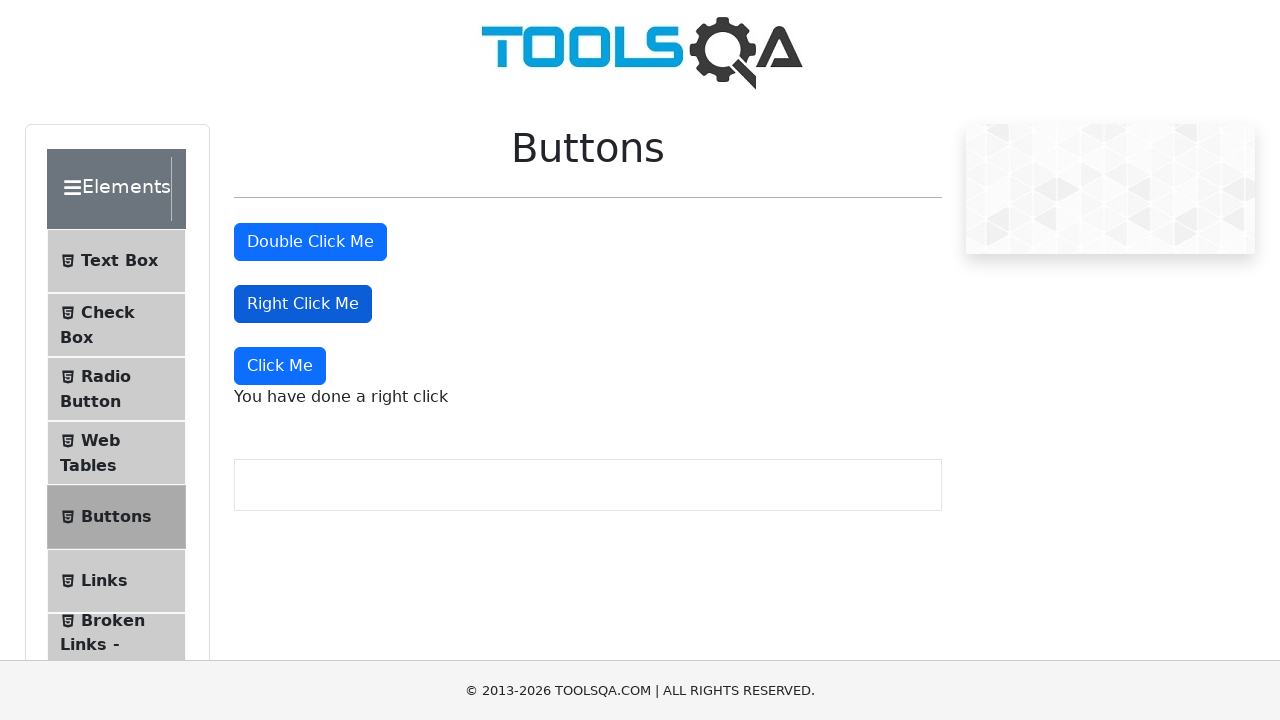

Right-click context menu message became visible
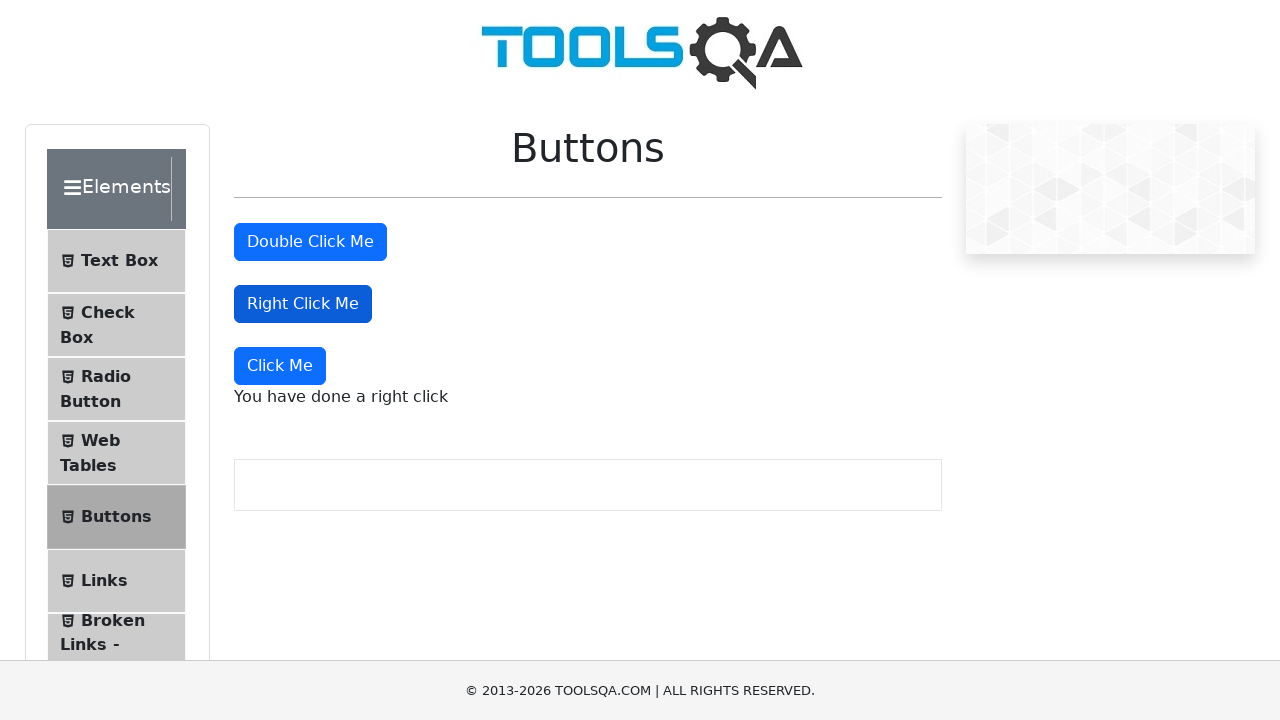

Verified that the confirmation message 'You have done a right click' is displayed
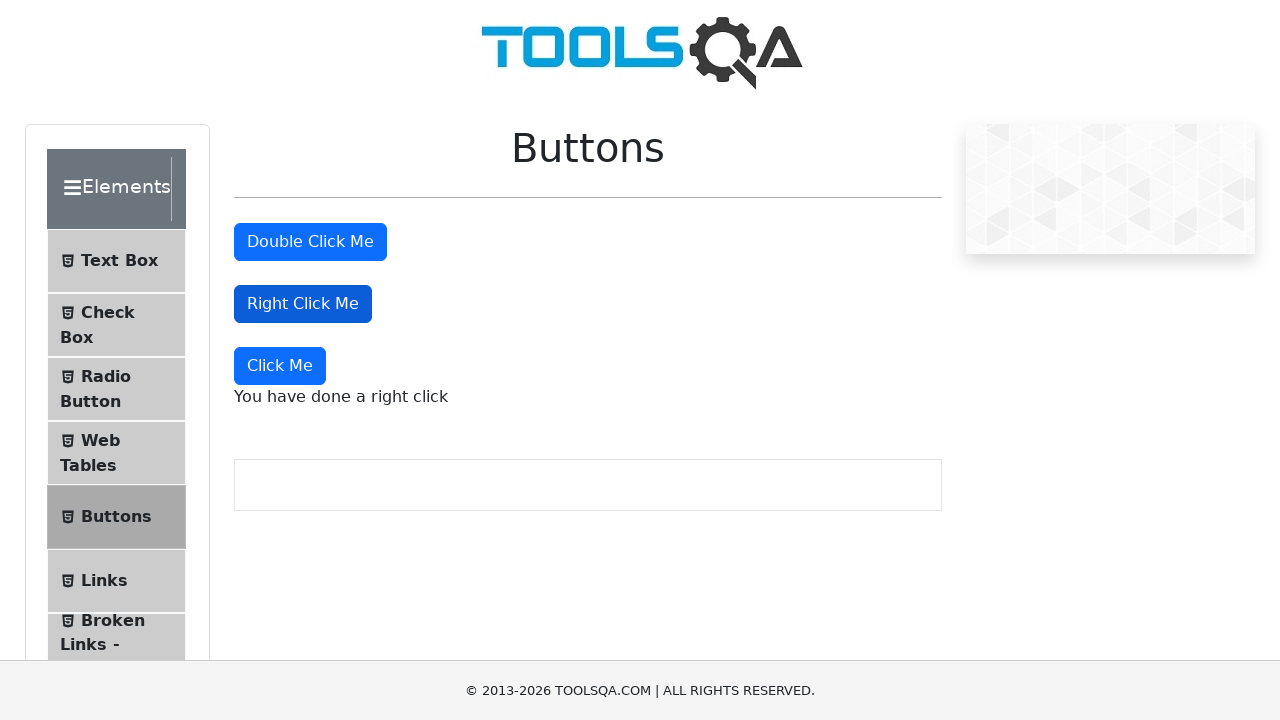

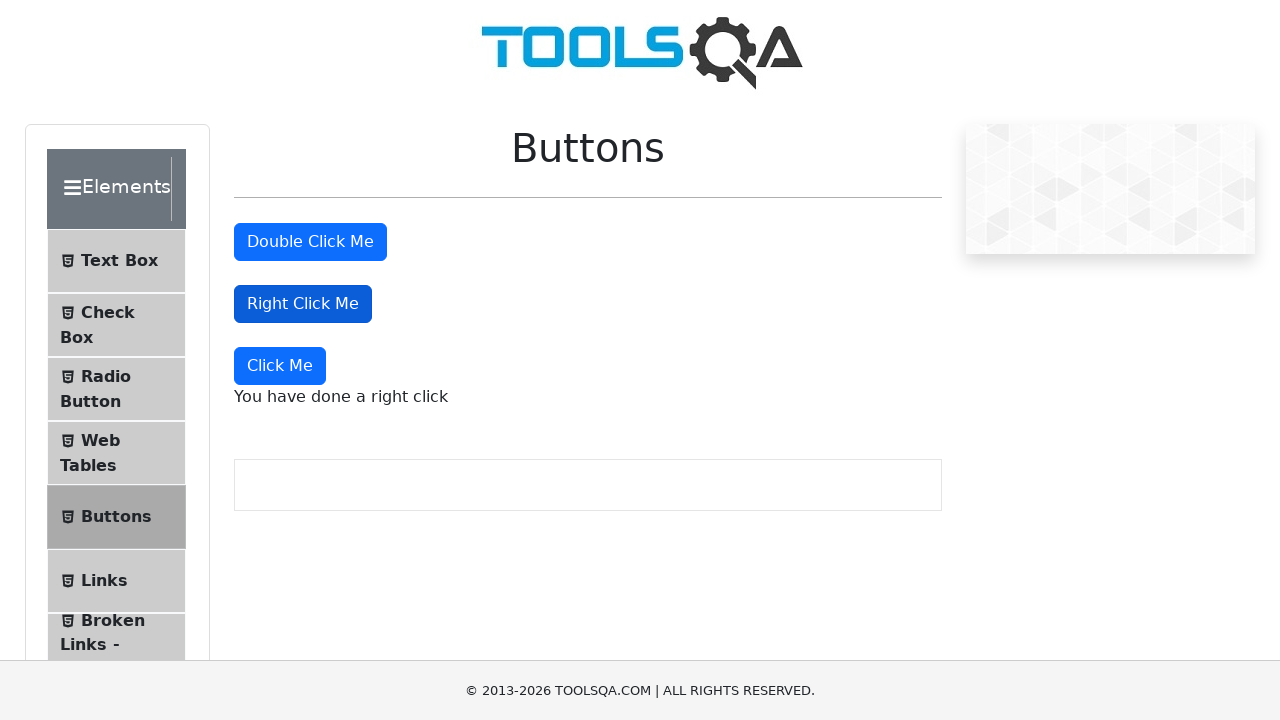